Navigates to a book product page, opens reviews section, and submits a 5-star review with comment, name, and email

Starting URL: https://practice.automationtesting.in/

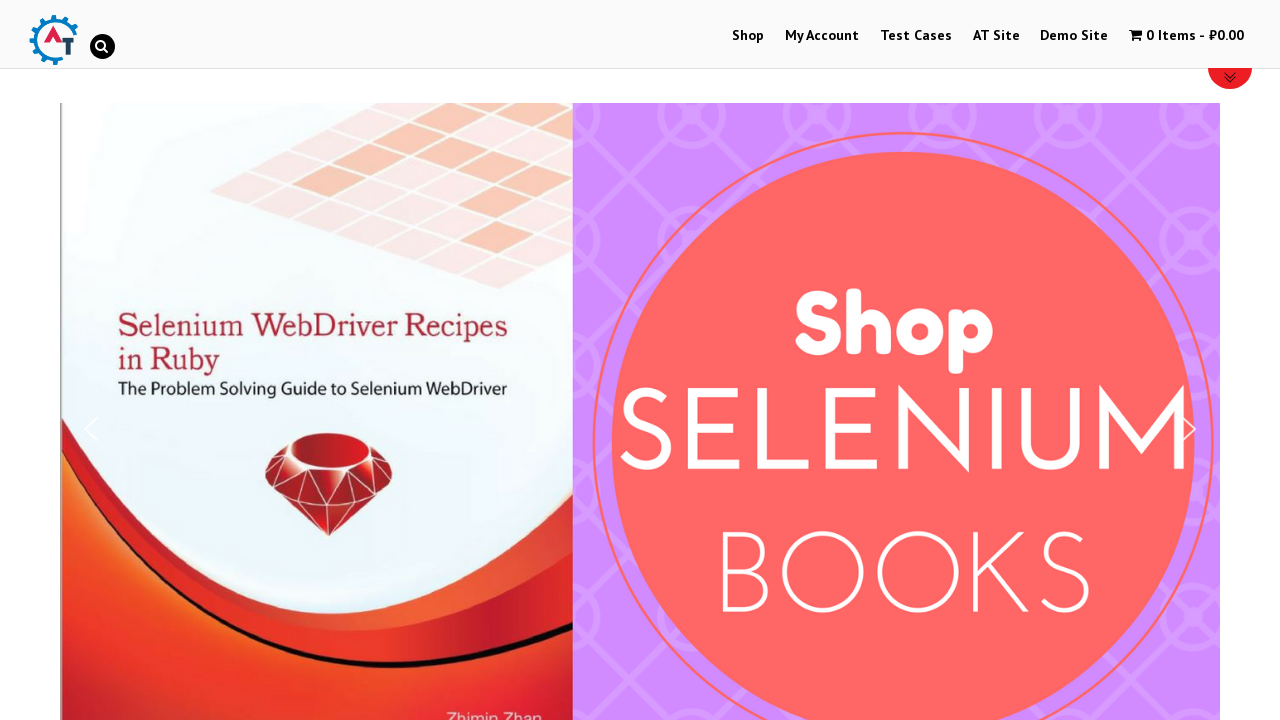

Scrolled down 600px to view products
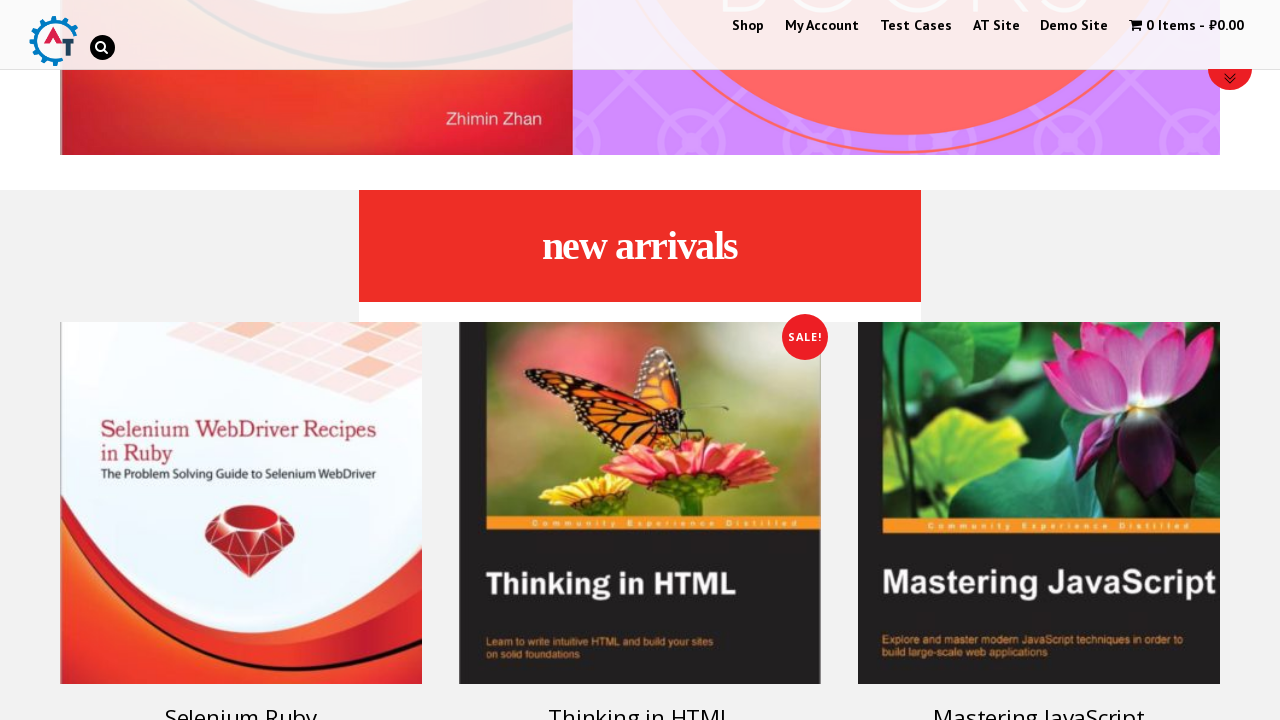

Clicked on Selenium Ruby book product at (241, 702) on #text-22-sub_row_1-0-2-0-0 > div > ul > li > a.woocommerce-LoopProduct-link > h3
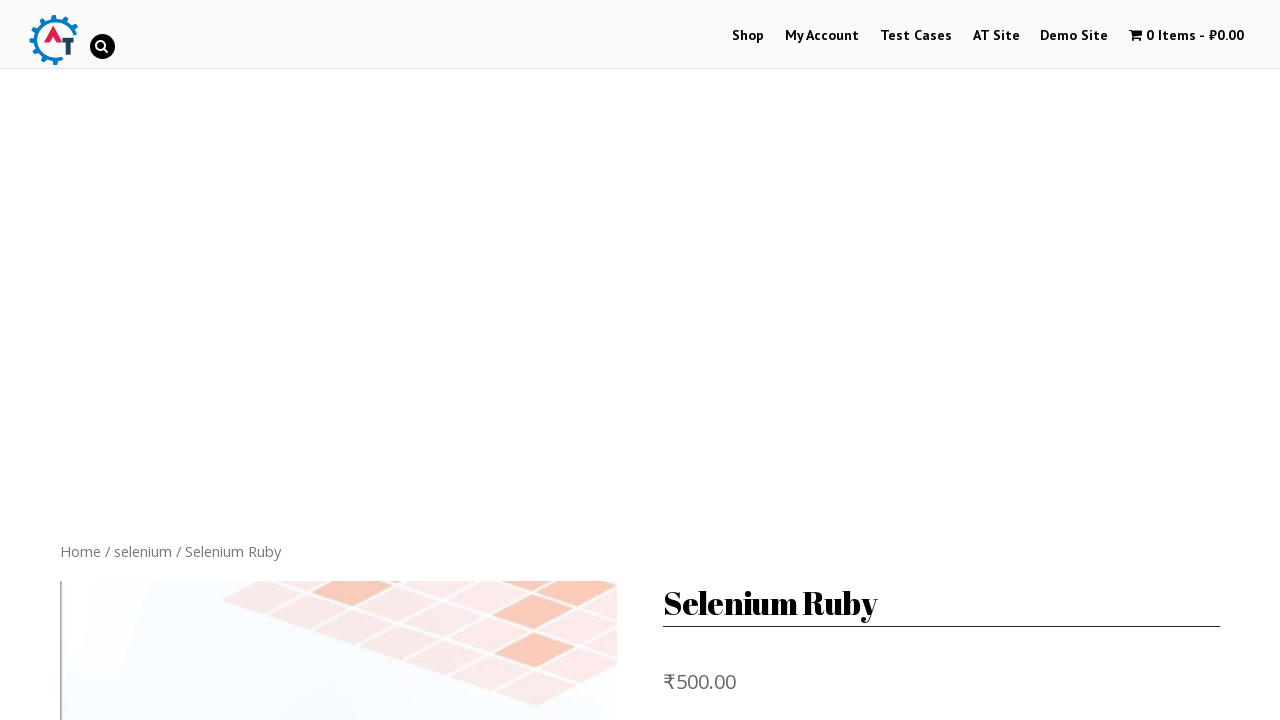

Opened Reviews tab at (309, 360) on li.reviews_tab > a
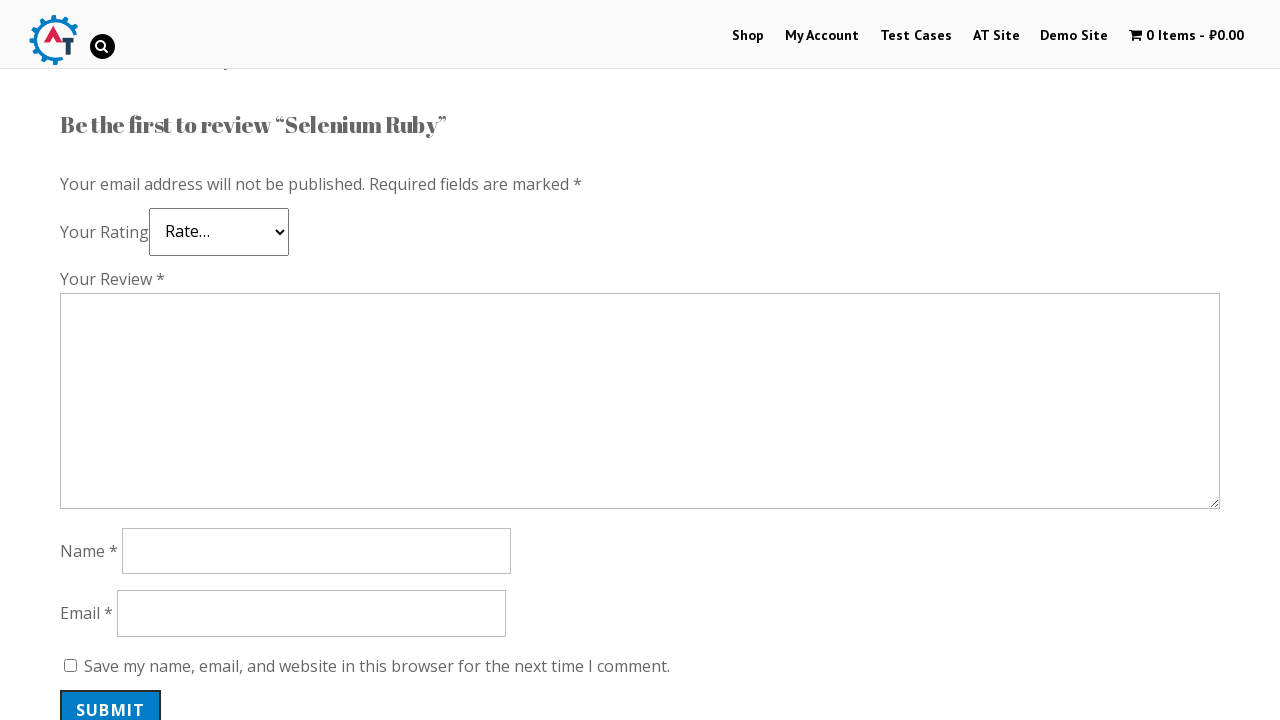

Selected 5-star rating at (132, 244) on a.star-5
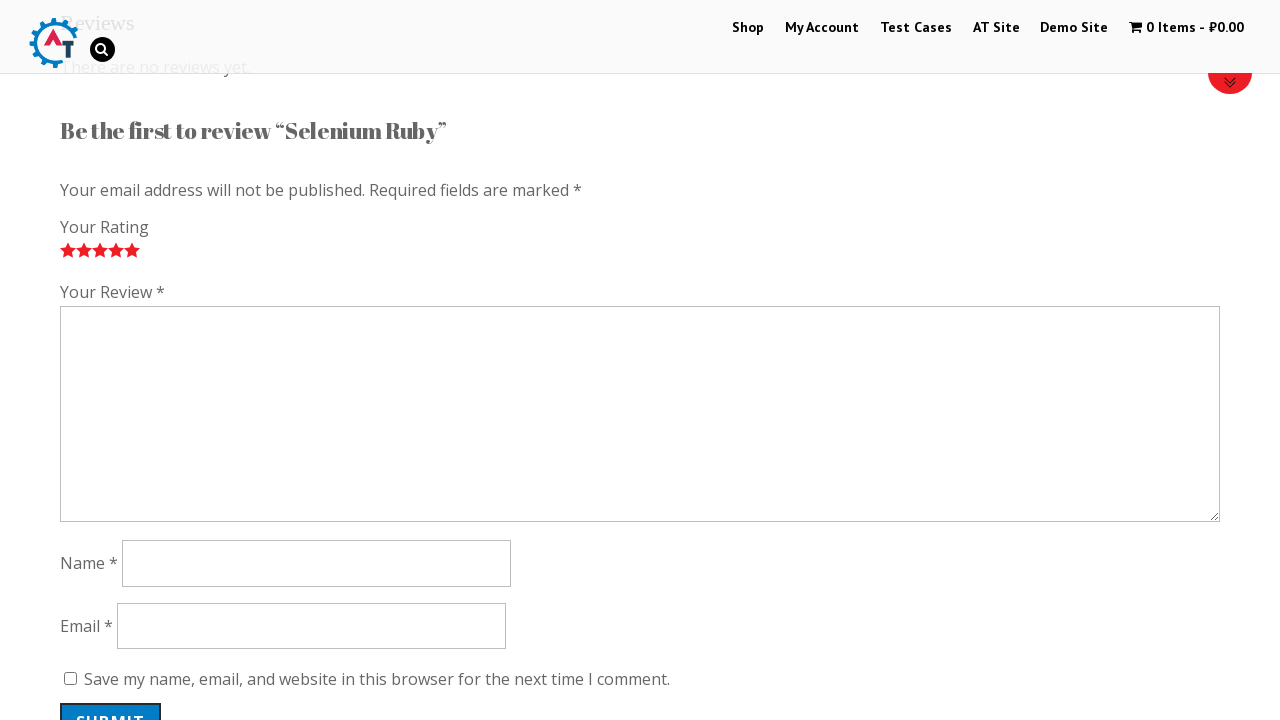

Entered review comment: 'Nice book!' on #comment
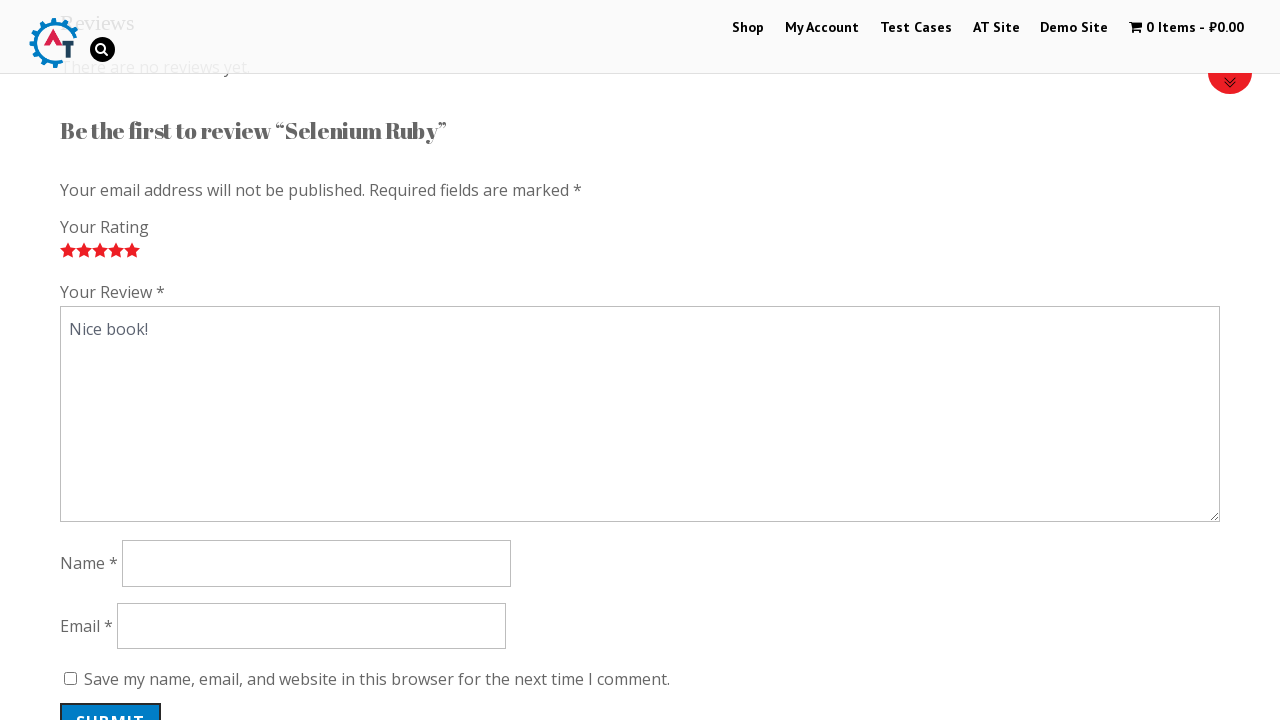

Entered reviewer name: 'TestUser2024' on #author
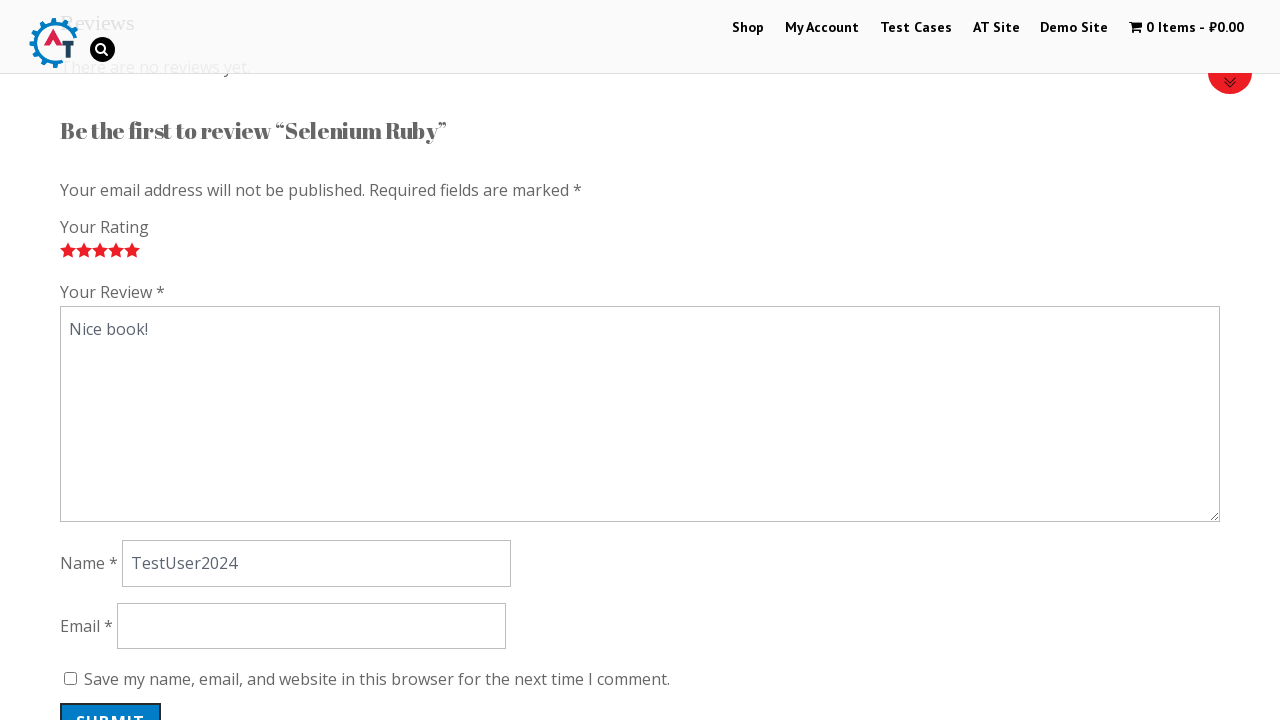

Entered reviewer email: 'reviewer@example.com' on #email
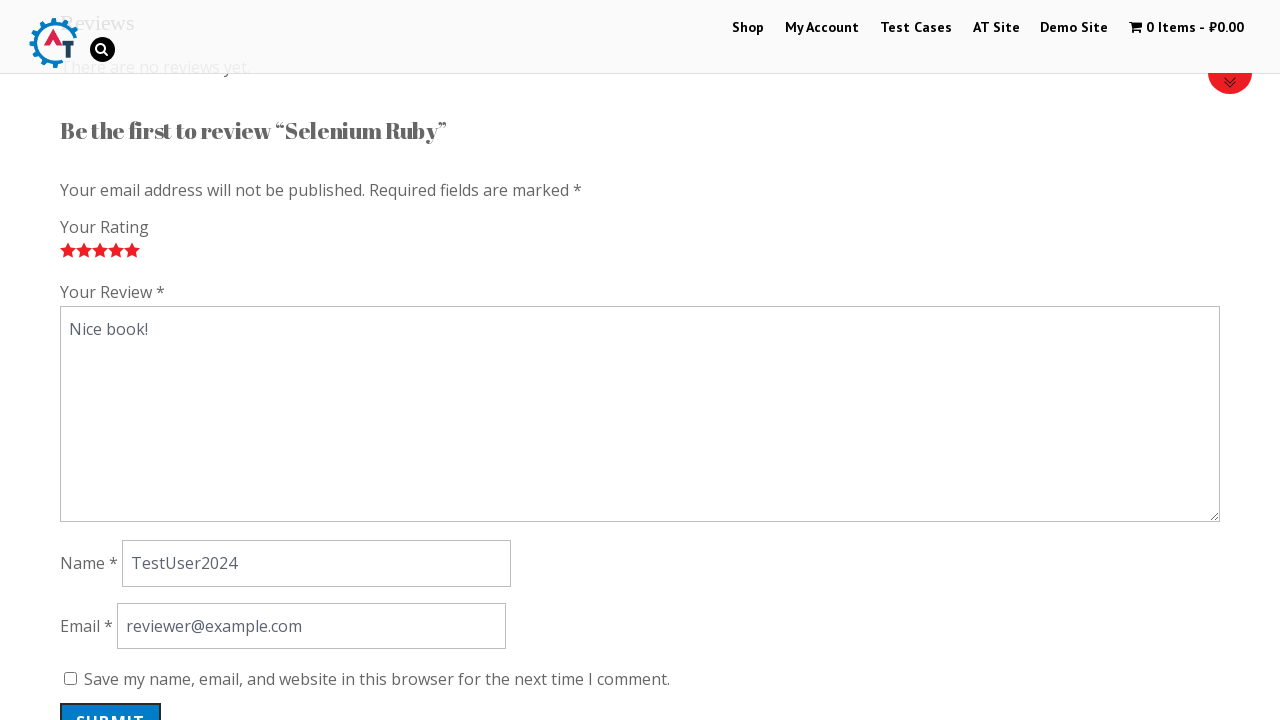

Submitted the review at (111, 700) on #submit
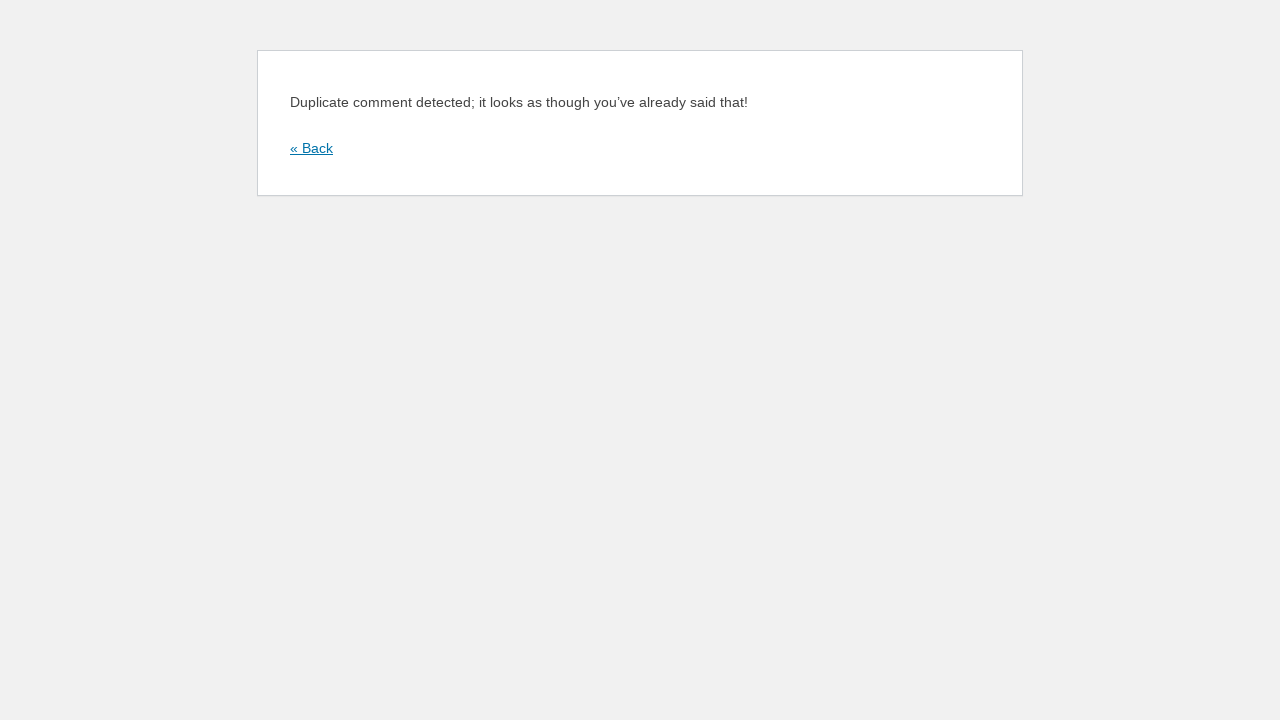

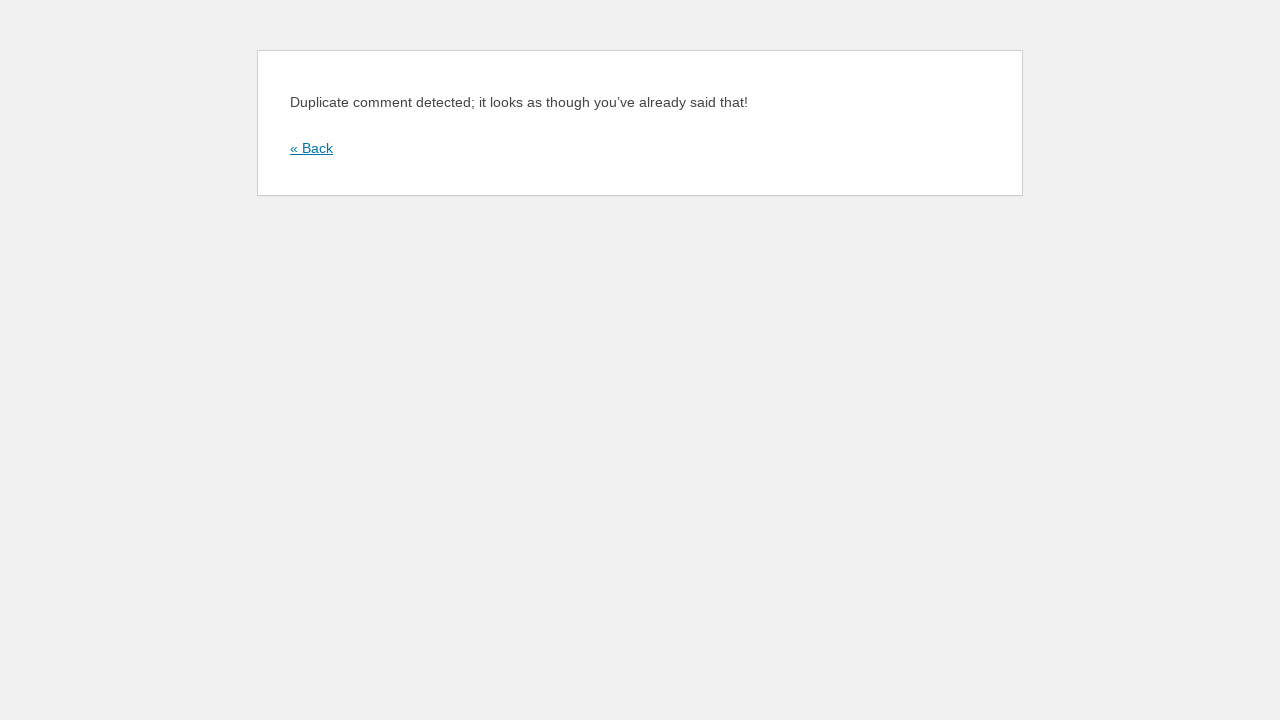